Navigates to MP3 Players category, views all products, and adds an iPod to cart

Starting URL: http://opencart.abstracta.us/

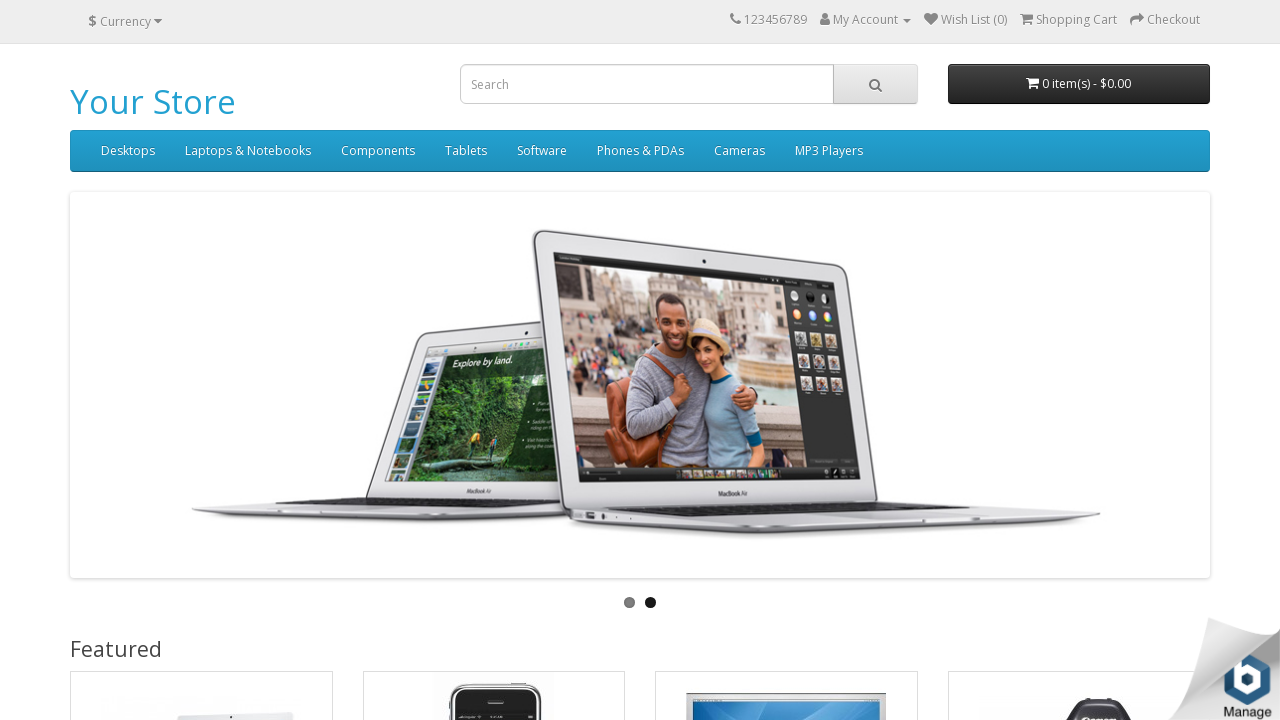

Clicked on MP3 Players category at (829, 151) on text=MP3 Players
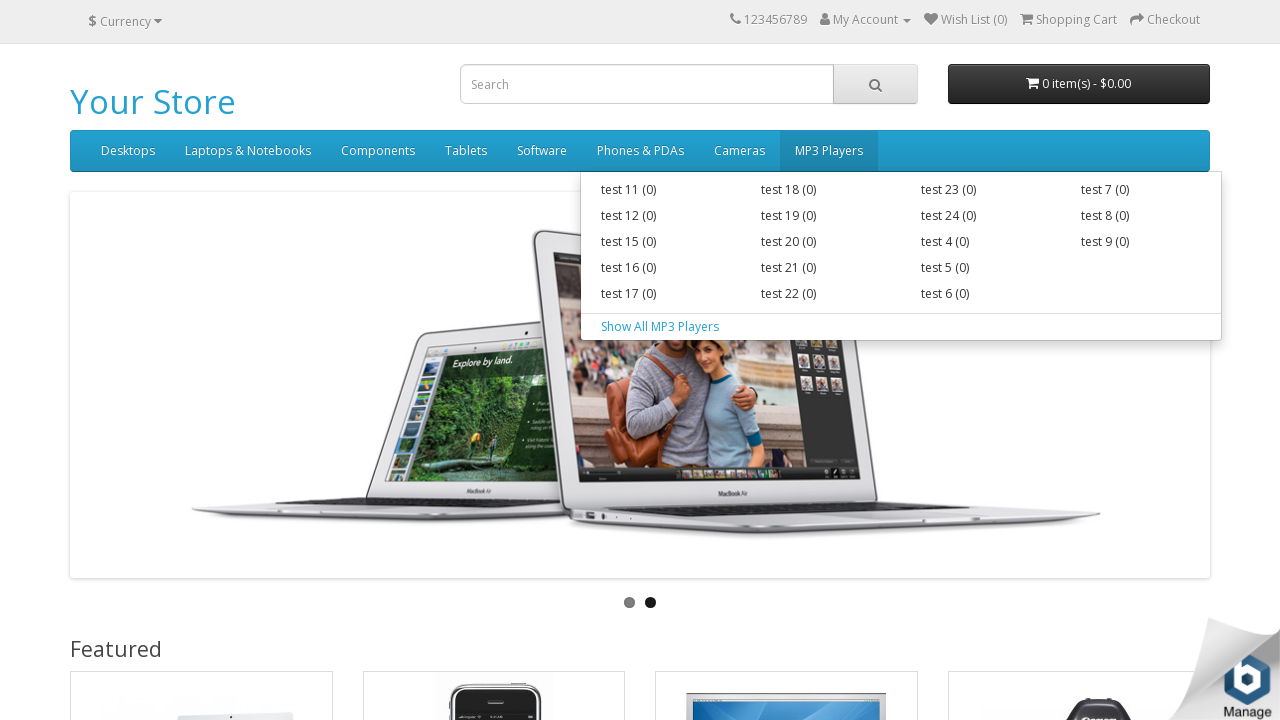

Clicked on Show All MP3 Players to view all products at (901, 327) on text=Show All MP3 Players
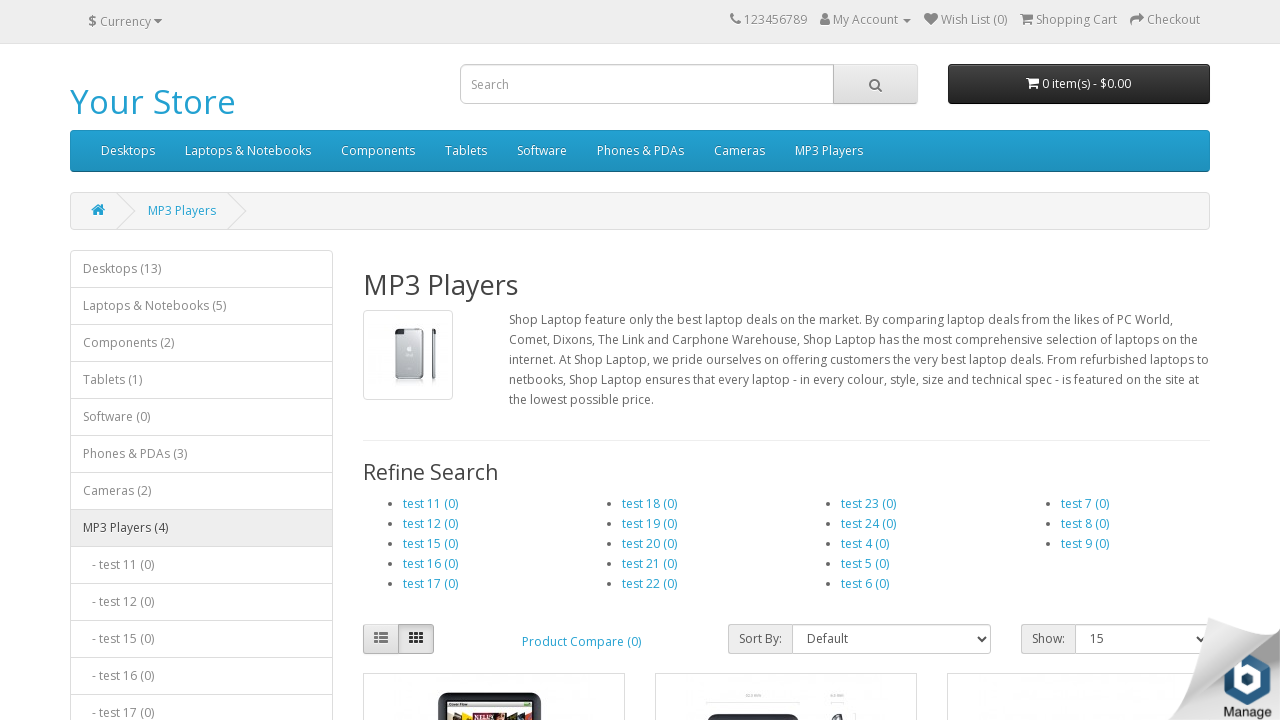

Added iPod to cart at (442, 360) on xpath=//div[contains(@class, 'product-layout')]//a[contains(text(), 'iPod')]/anc
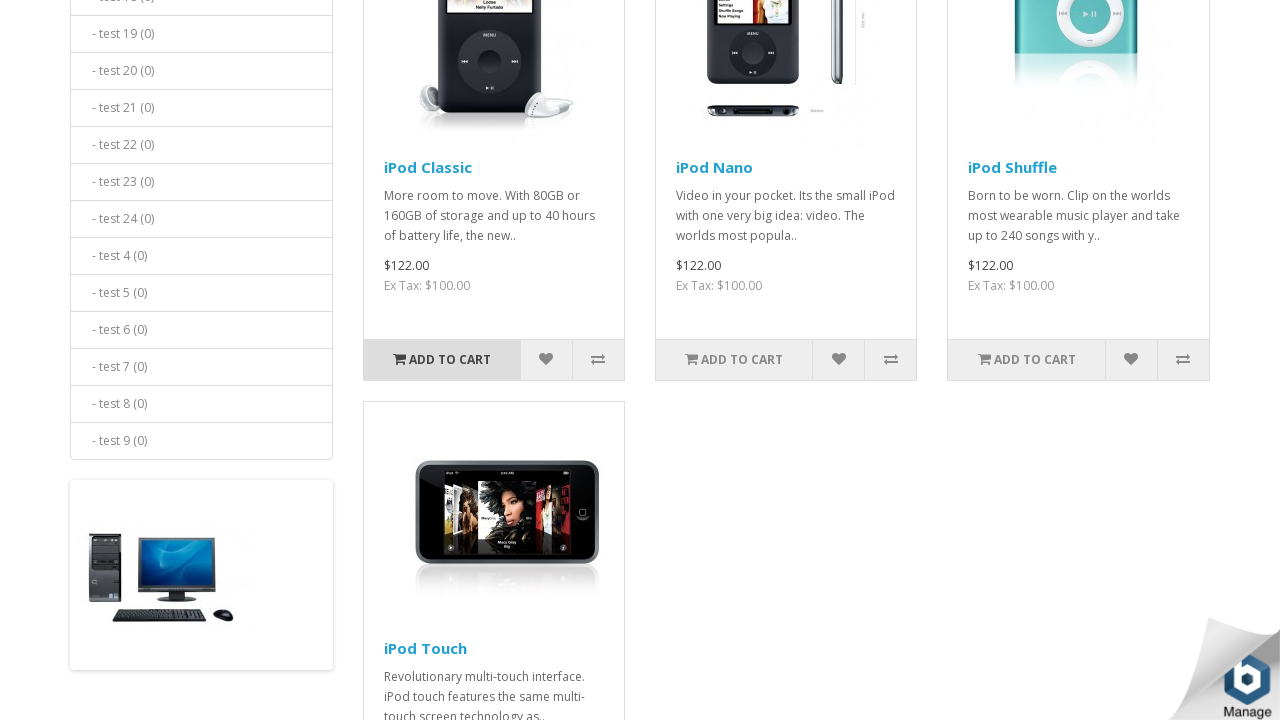

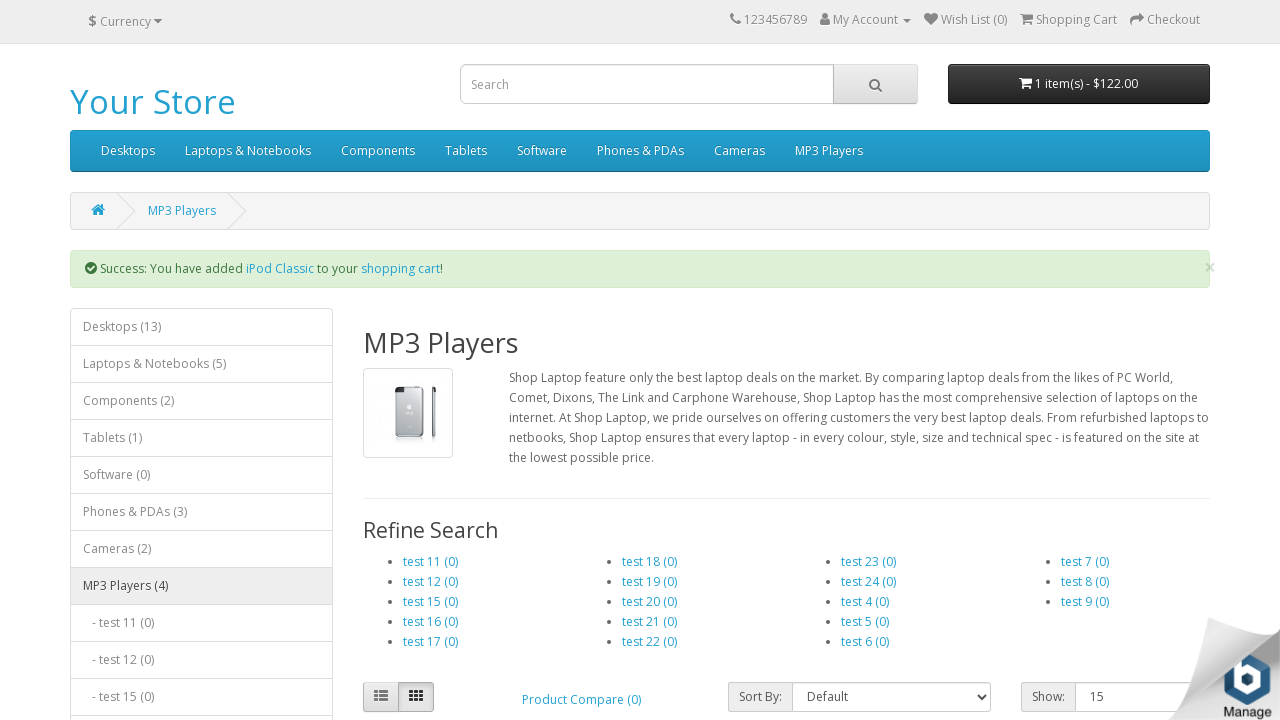